Tests that the Clear completed button is hidden when there are no completed items

Starting URL: https://example.cypress.io/todo#/

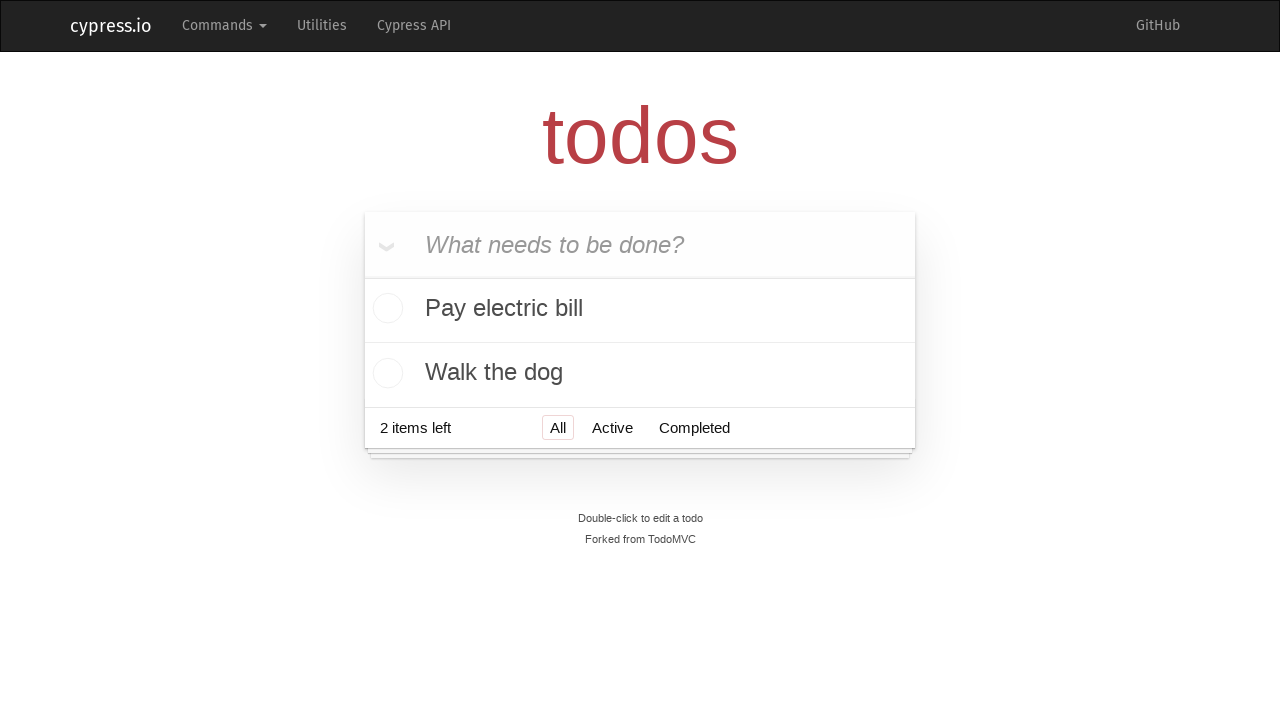

Navigated to todo application
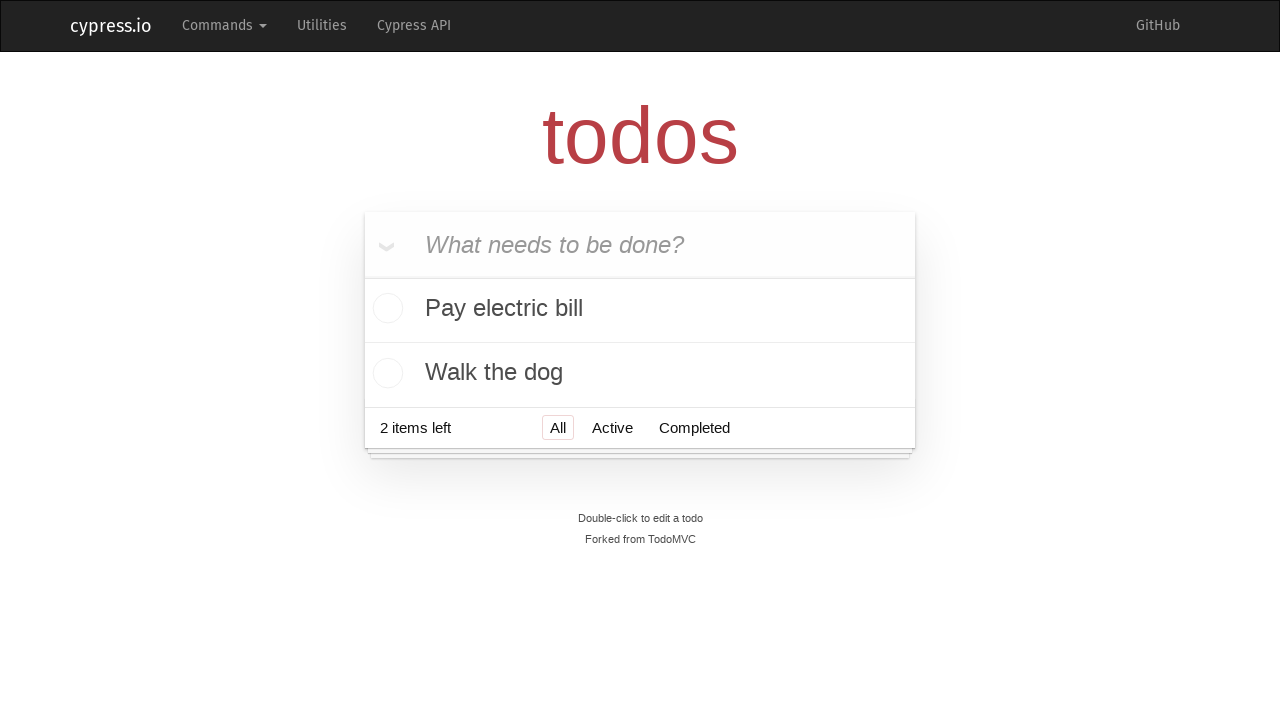

Located the 'What needs to be done?' input field
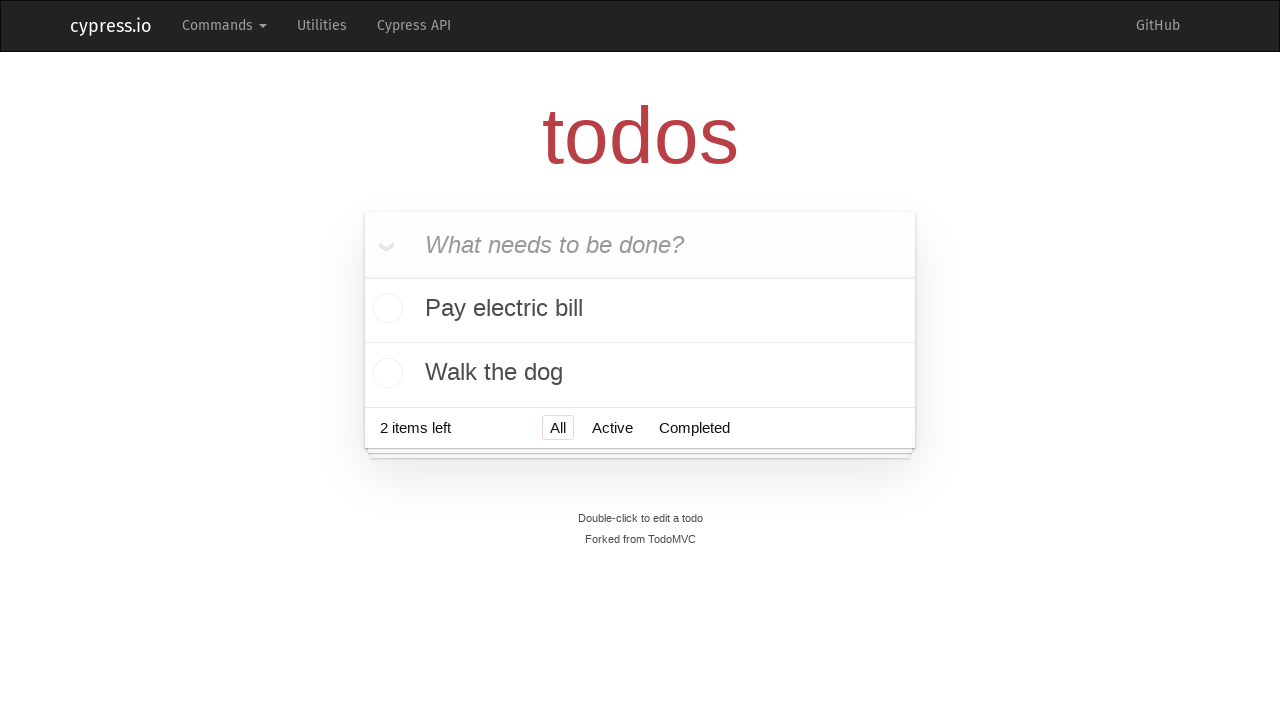

Filled input field with 'buy some cheese' on internal:attr=[placeholder="What needs to be done?"i]
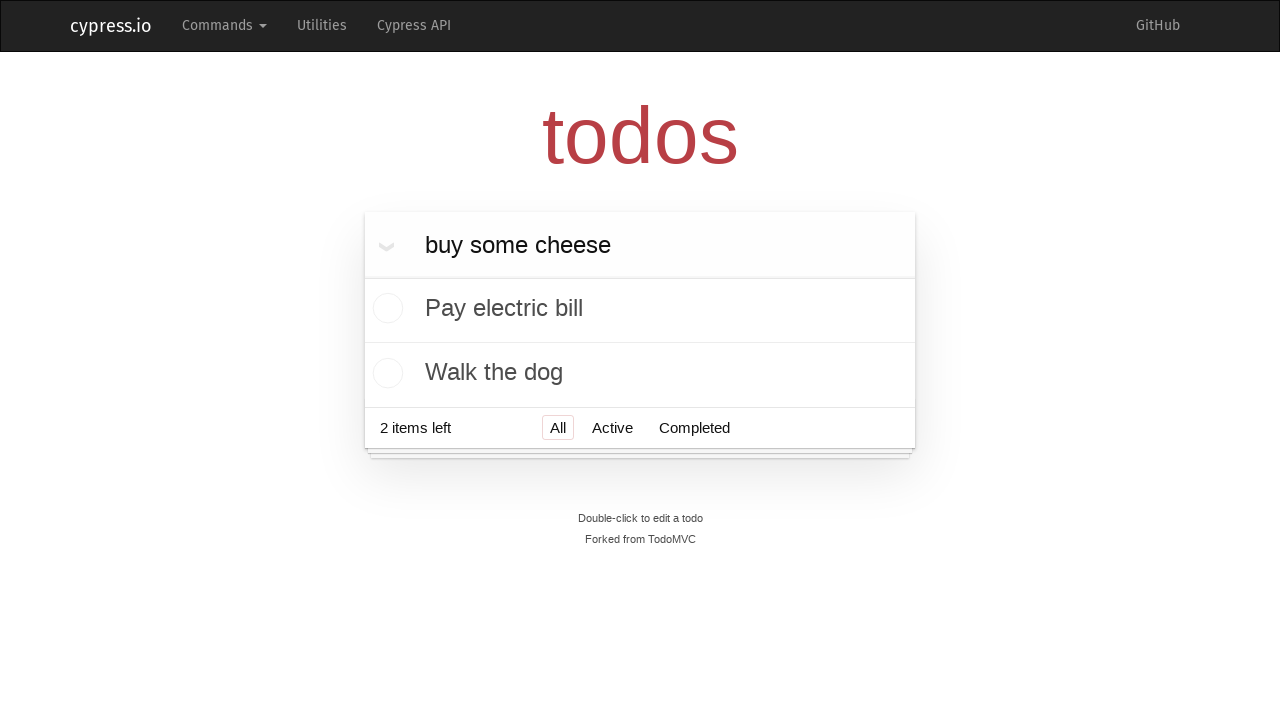

Pressed Enter to add 'buy some cheese' to todo list on internal:attr=[placeholder="What needs to be done?"i]
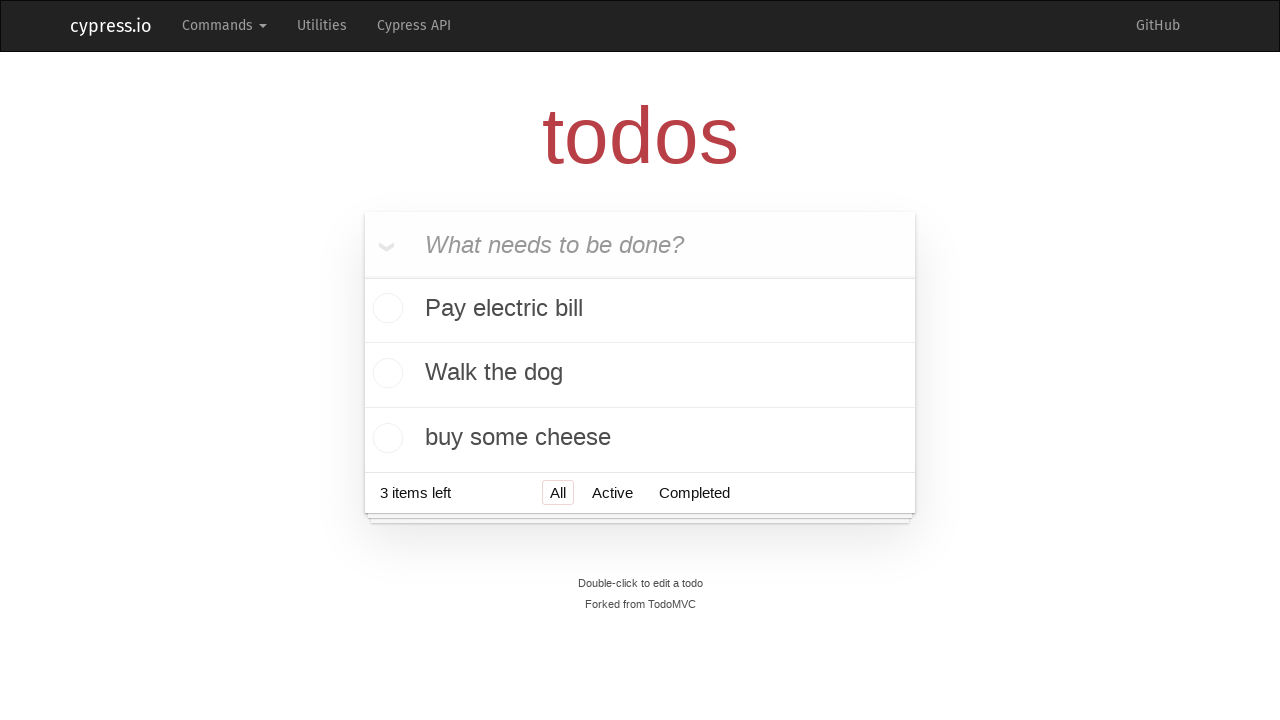

Filled input field with 'feed the cat' on internal:attr=[placeholder="What needs to be done?"i]
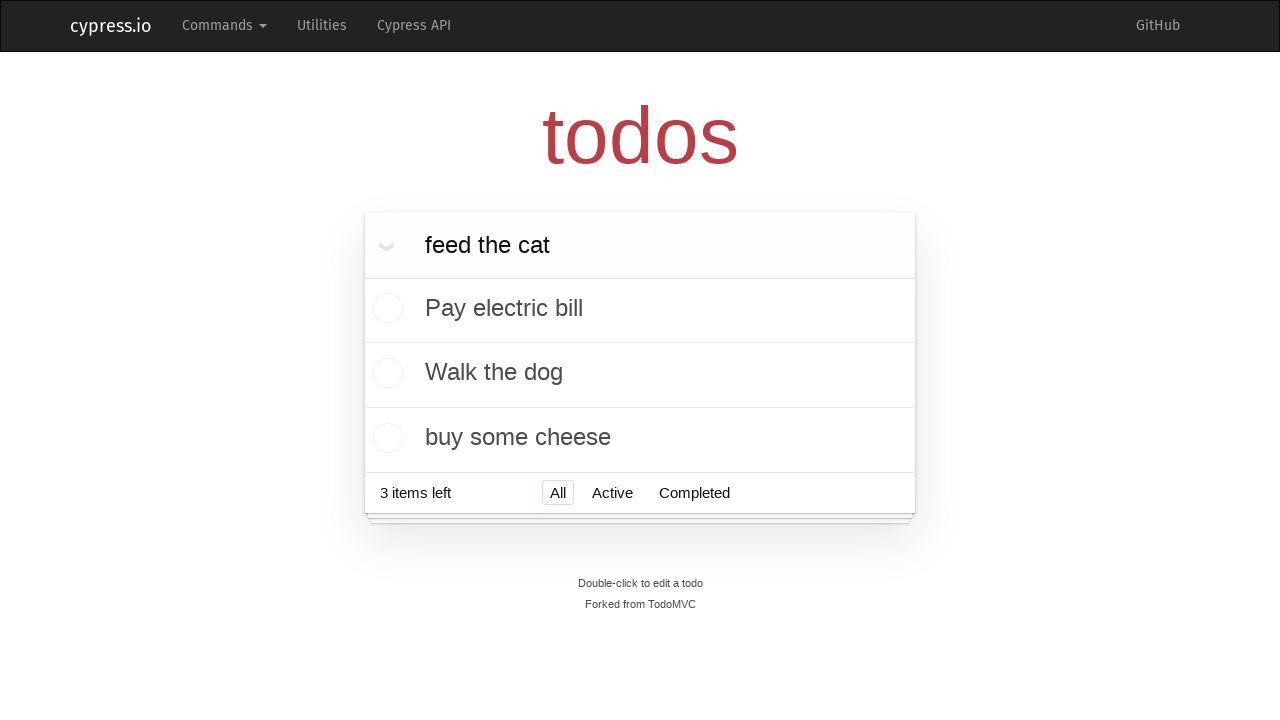

Pressed Enter to add 'feed the cat' to todo list on internal:attr=[placeholder="What needs to be done?"i]
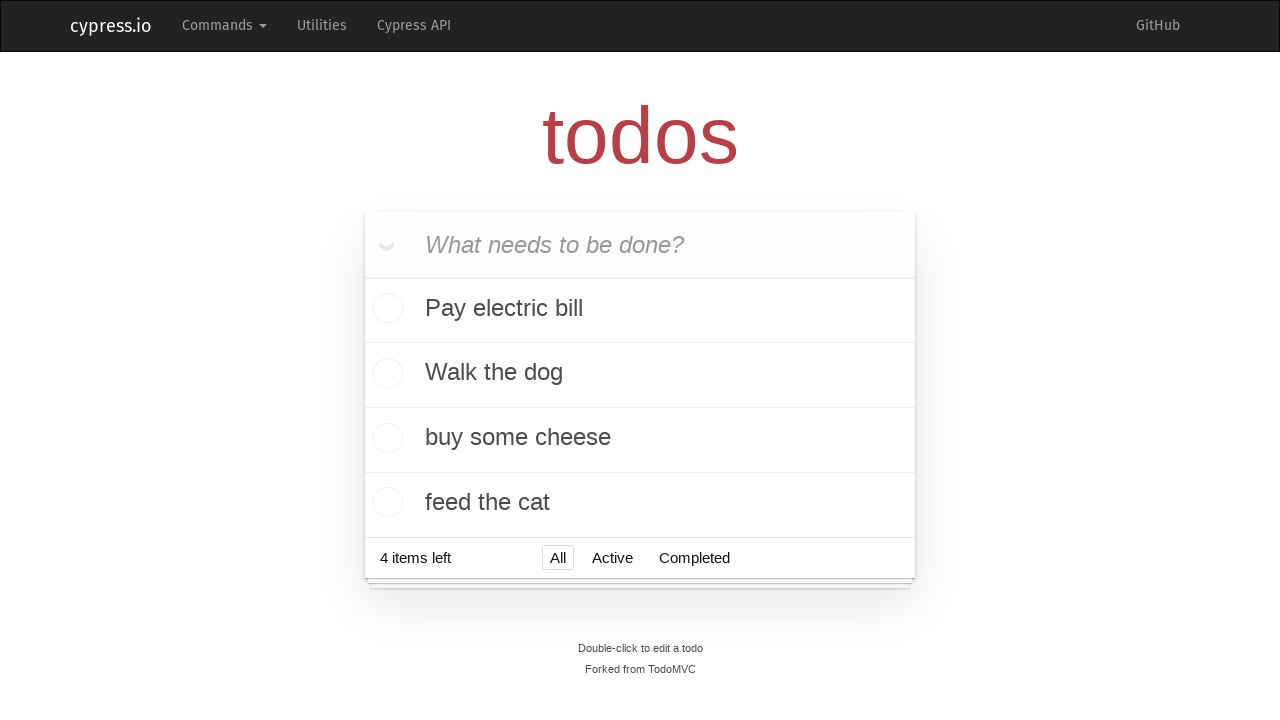

Filled input field with 'book a doctors appointment' on internal:attr=[placeholder="What needs to be done?"i]
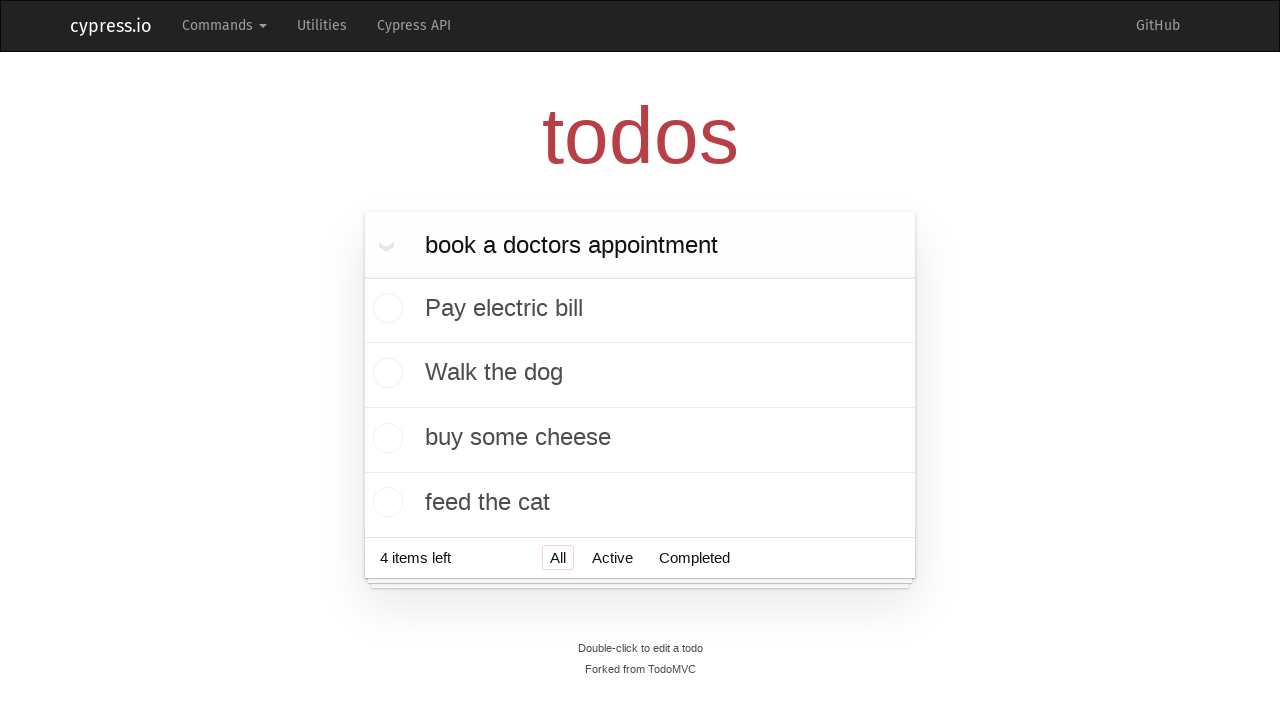

Pressed Enter to add 'book a doctors appointment' to todo list on internal:attr=[placeholder="What needs to be done?"i]
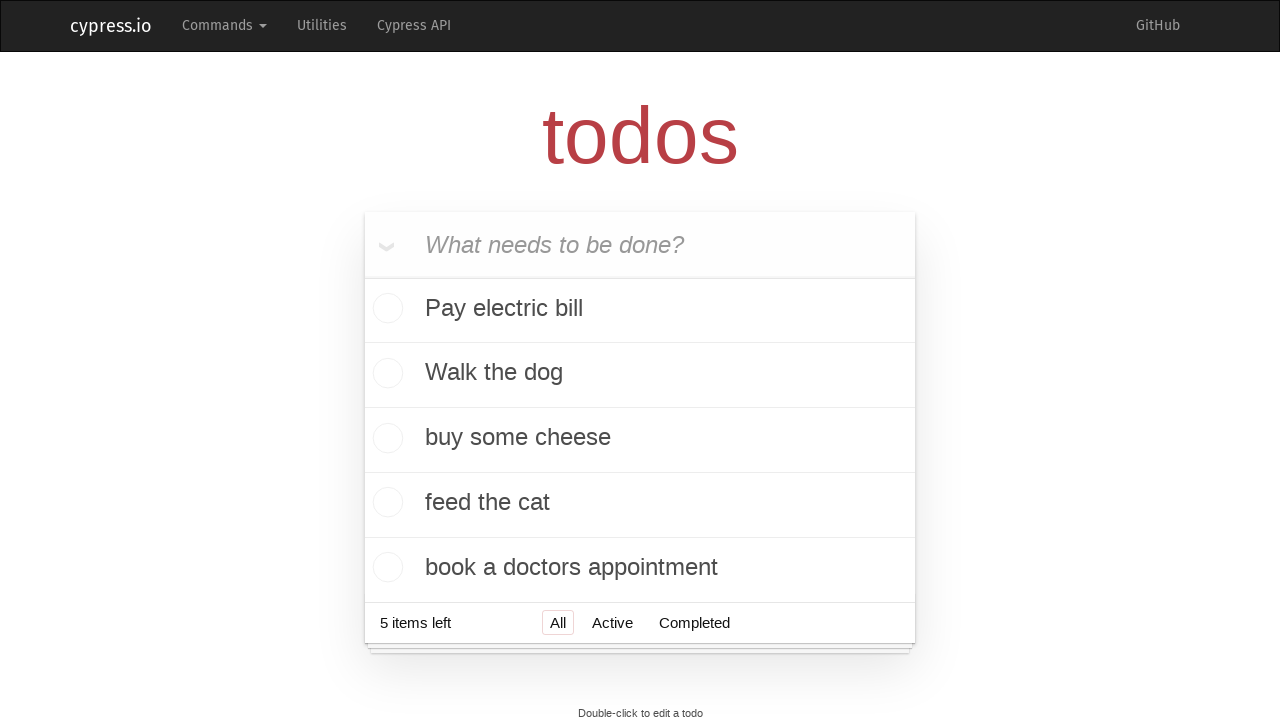

Checked the first todo item as completed at (385, 310) on .todo-list li .toggle >> nth=0
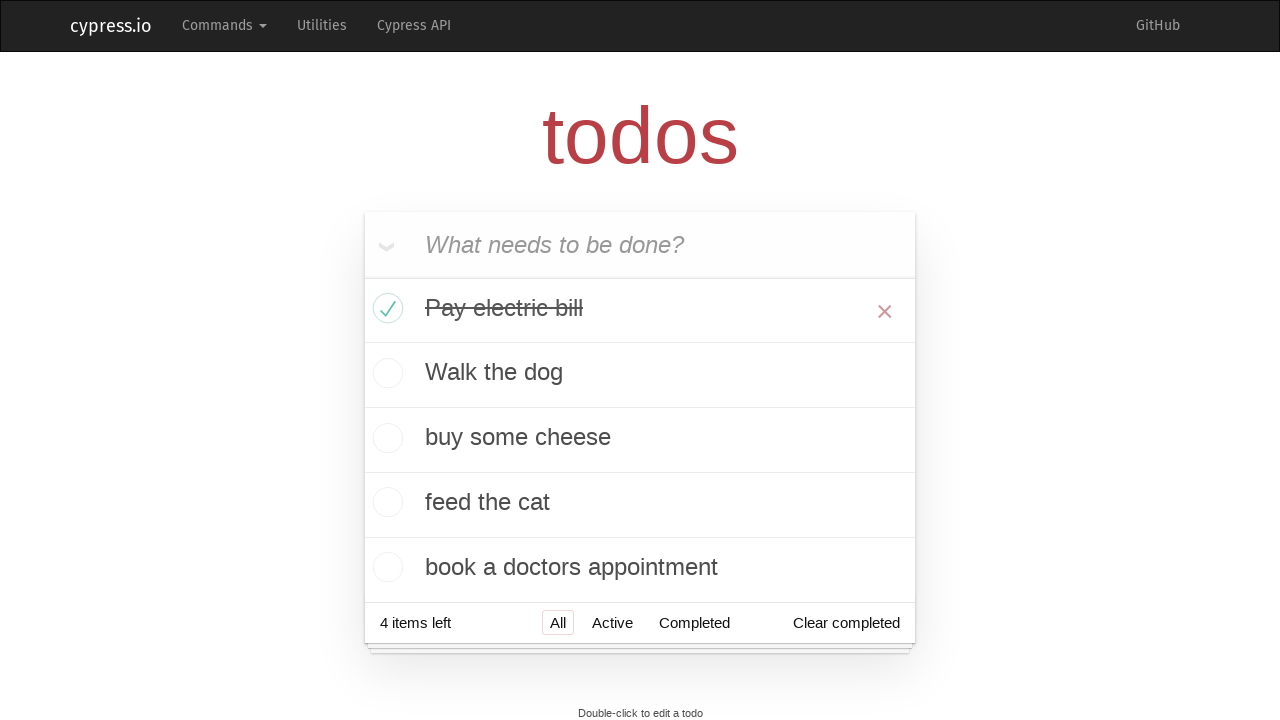

Clicked 'Clear completed' button to remove completed item at (846, 623) on internal:role=button[name="Clear completed"i]
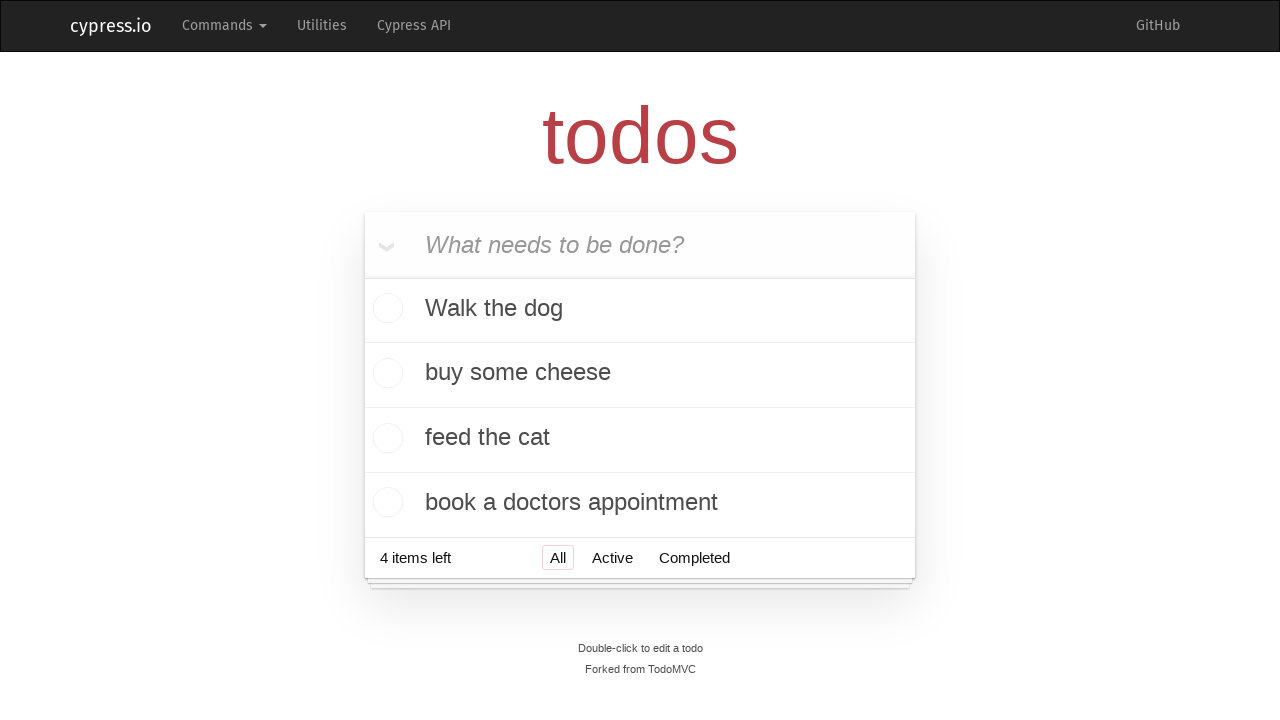

Verified that 'Clear completed' button is hidden when no completed items remain
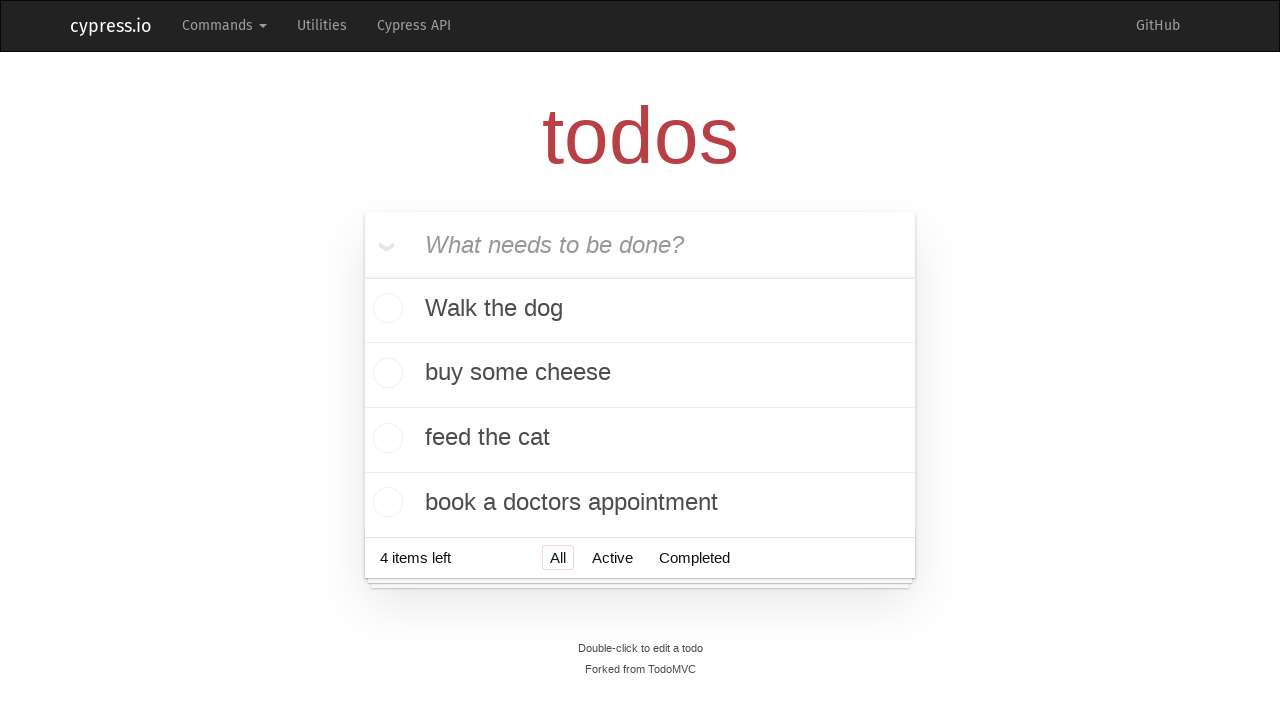

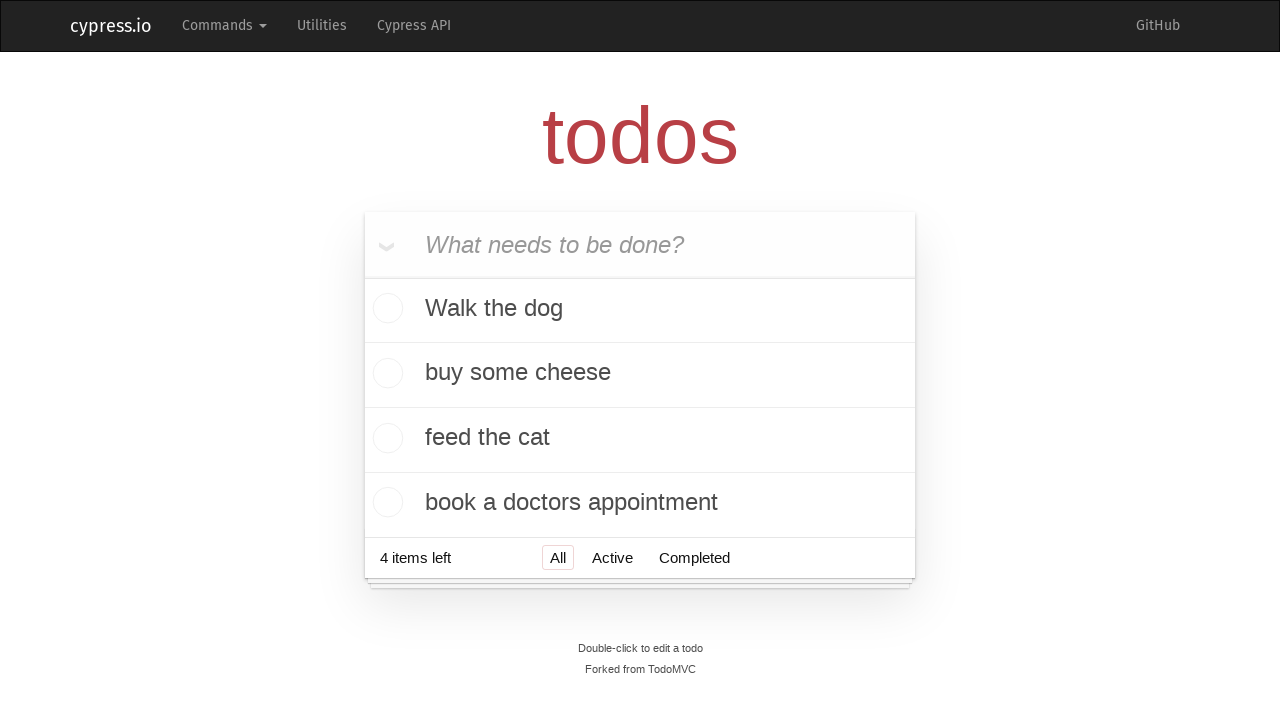